Tests keyboard actions by typing text in first input field, then using keyboard shortcuts to select all, copy, tab to next field, and paste the content

Starting URL: https://text-compare.com/

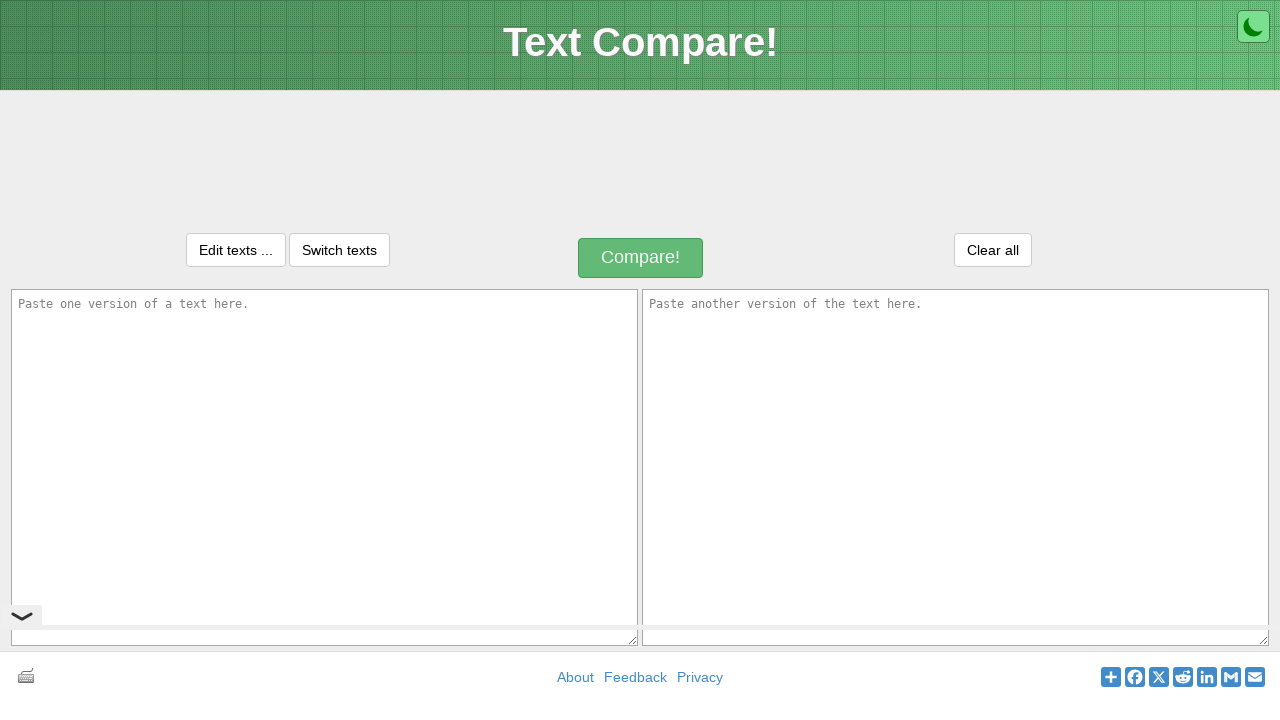

Located first input field with ID 'inputText1'
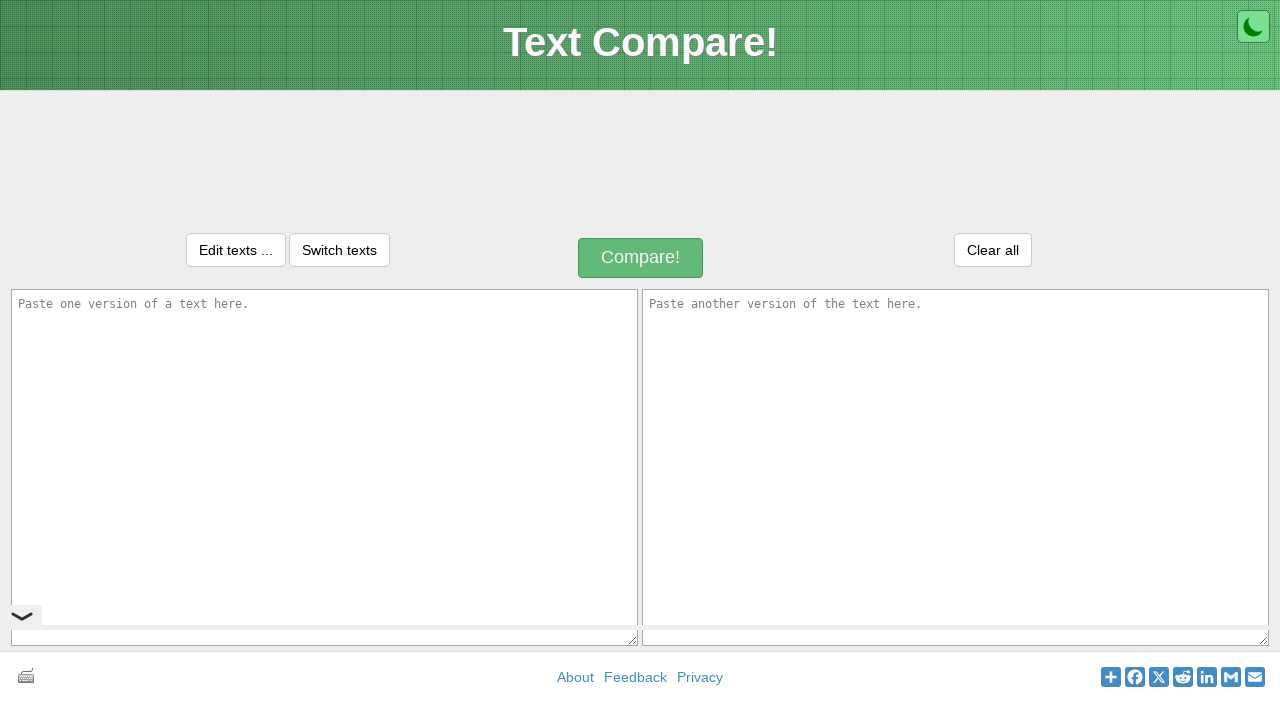

Located second input field with ID 'inputText2'
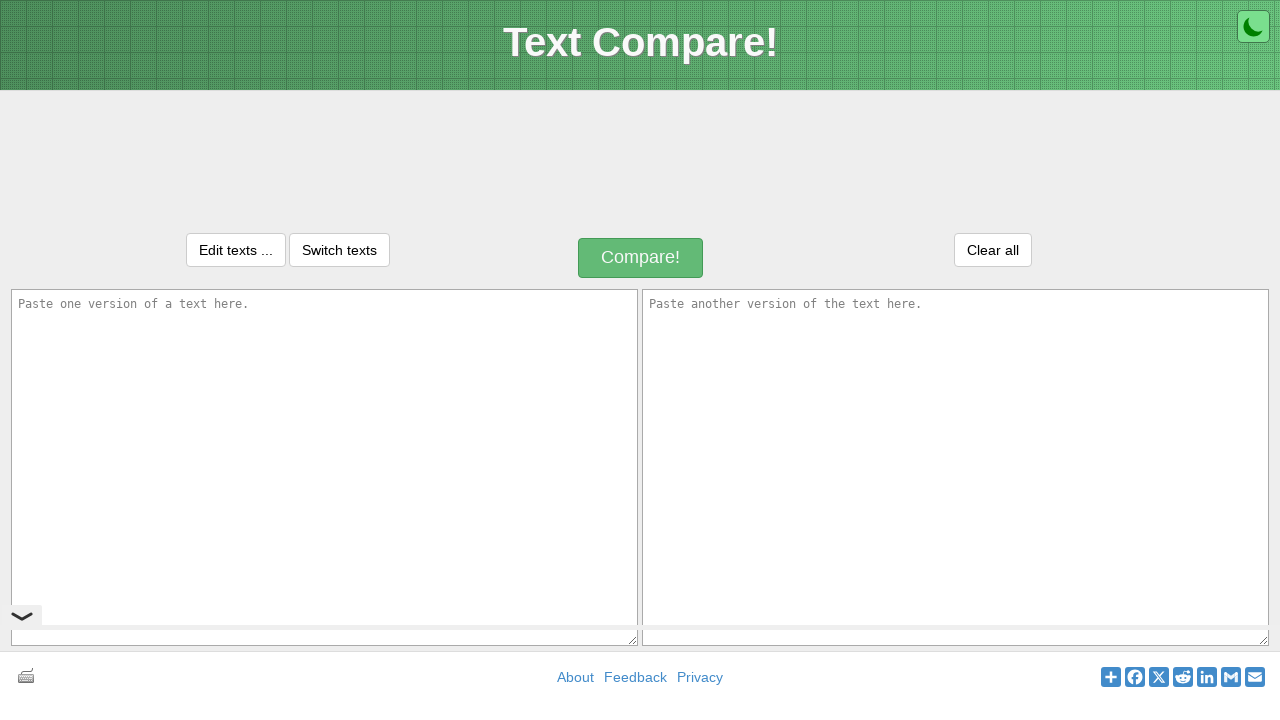

Typed 'hello how are you?' in first input field on #inputText1
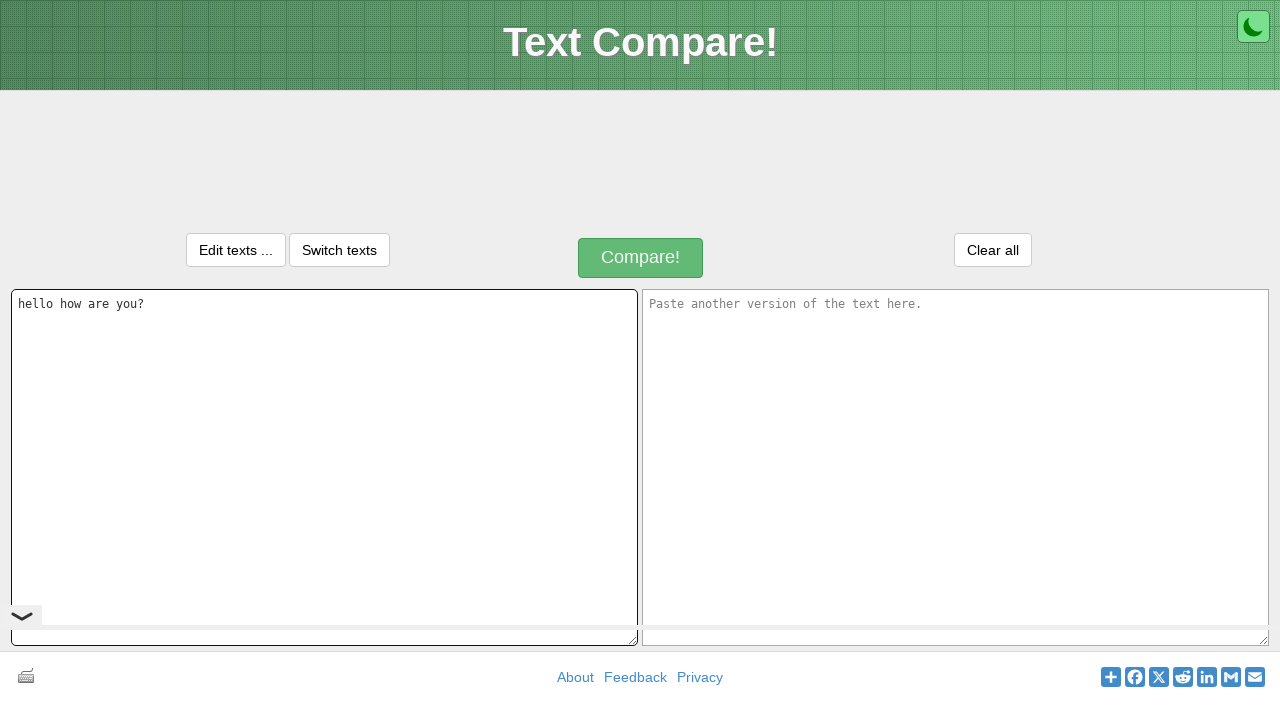

Clicked on first input field to focus it at (324, 467) on #inputText1
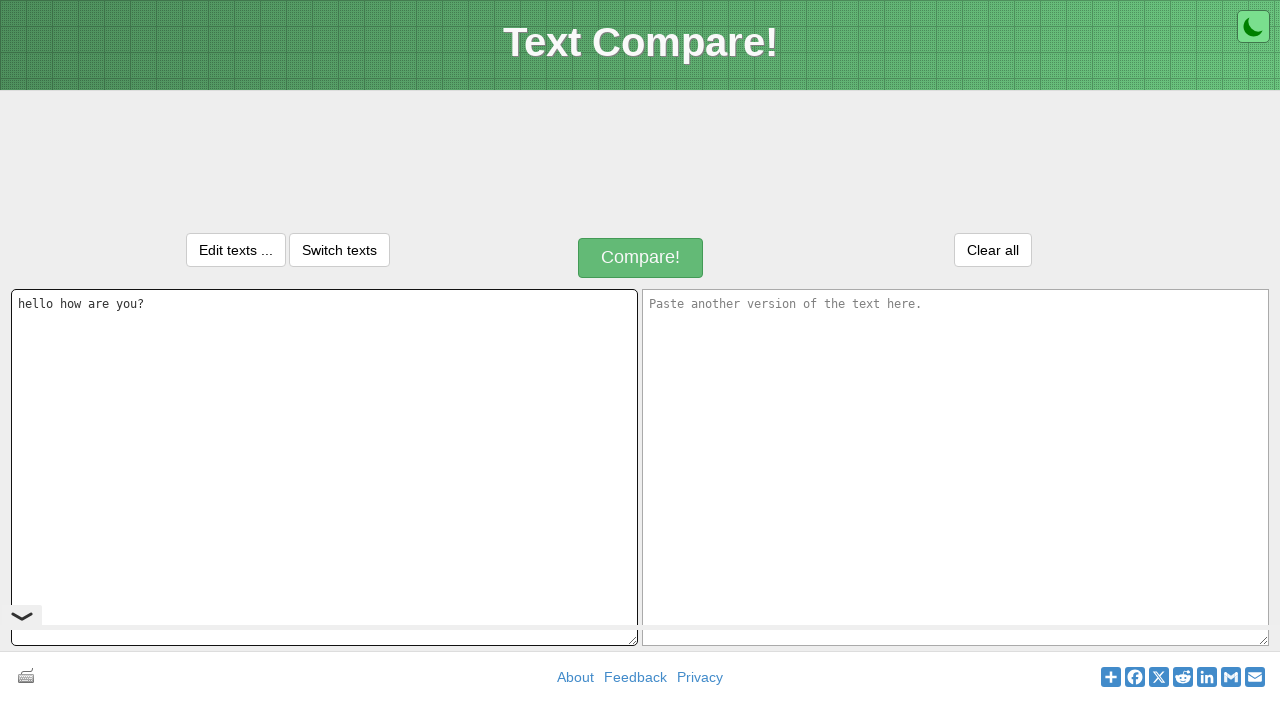

Pressed Ctrl+A to select all text in first input field
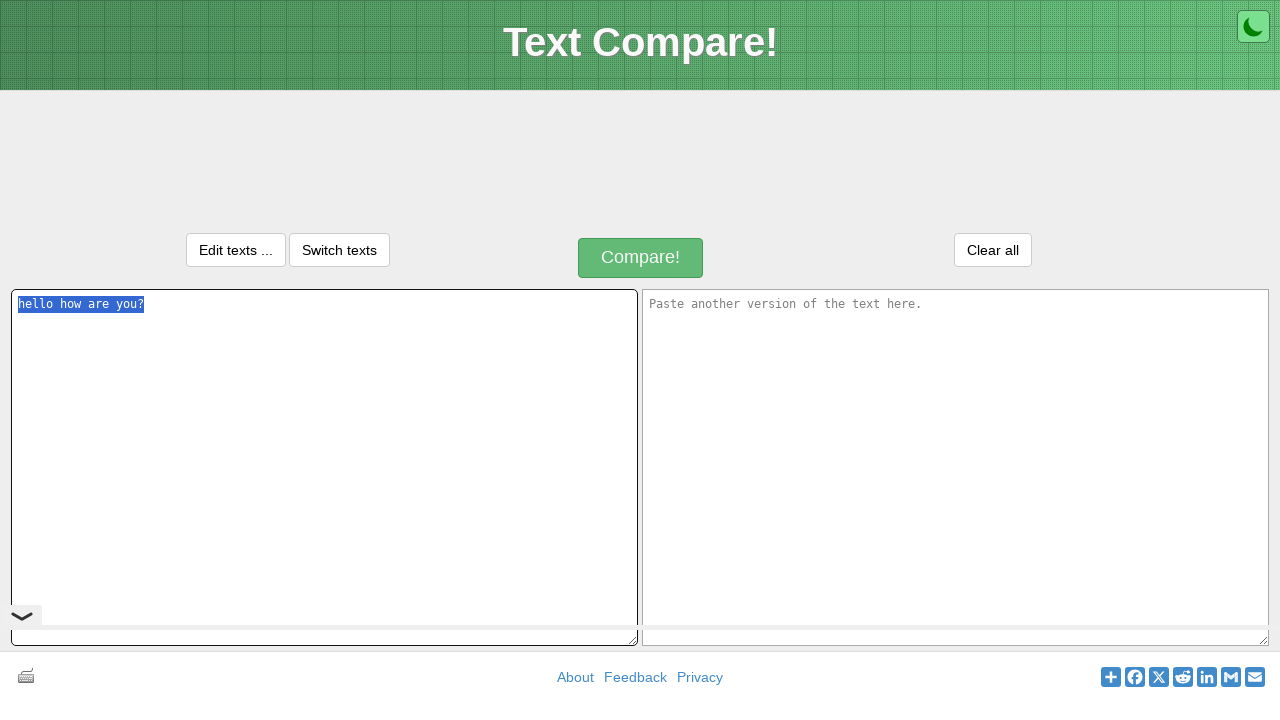

Pressed Ctrl+C to copy selected text
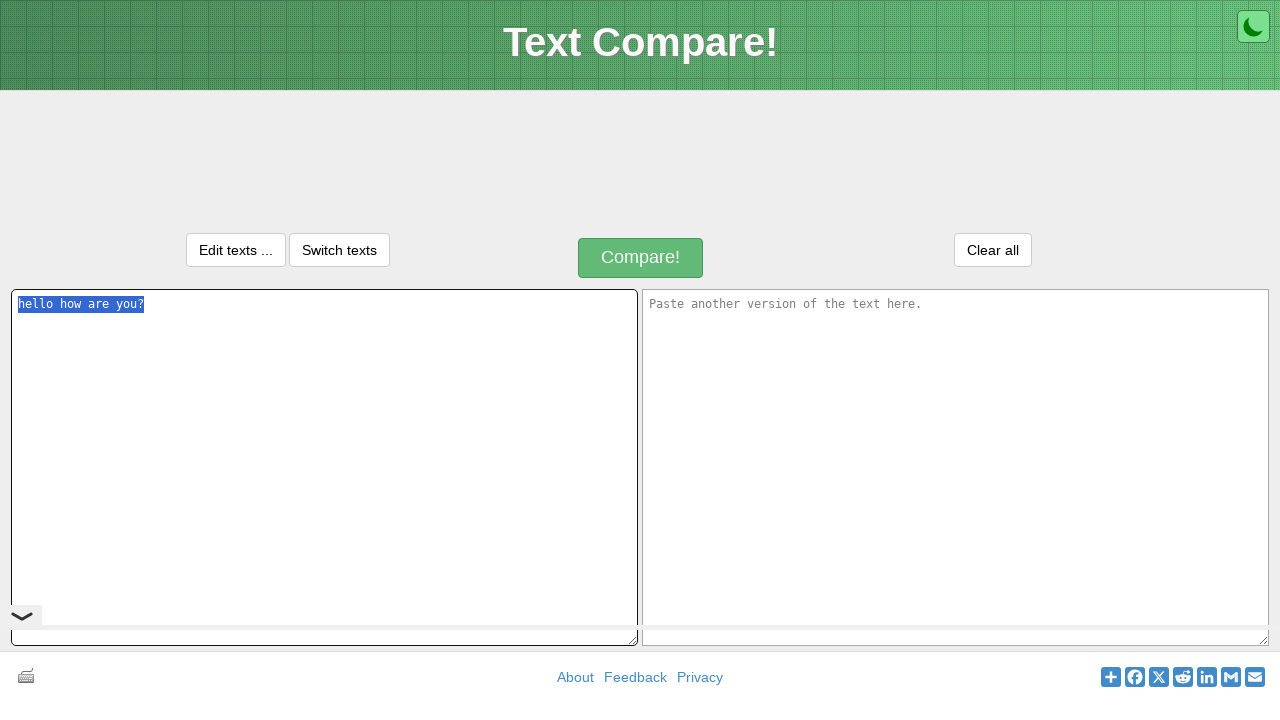

Pressed Tab to move focus to second input field
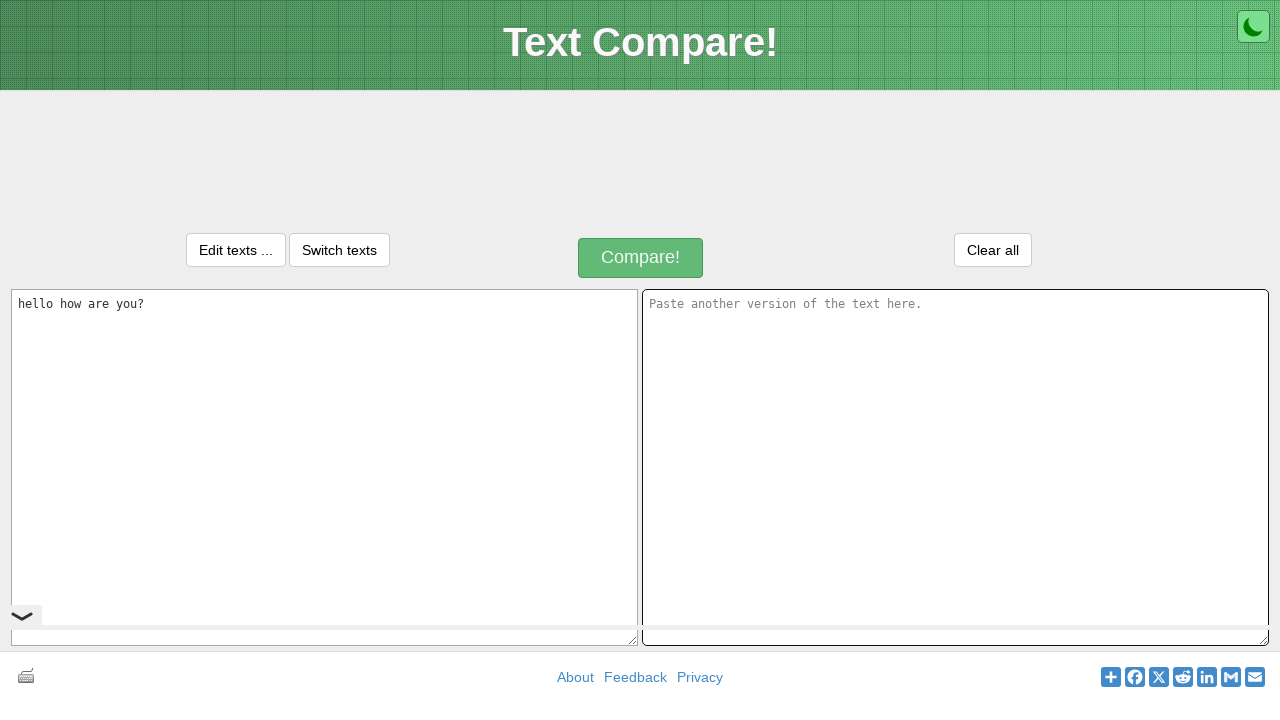

Pressed Ctrl+V to paste text in second input field
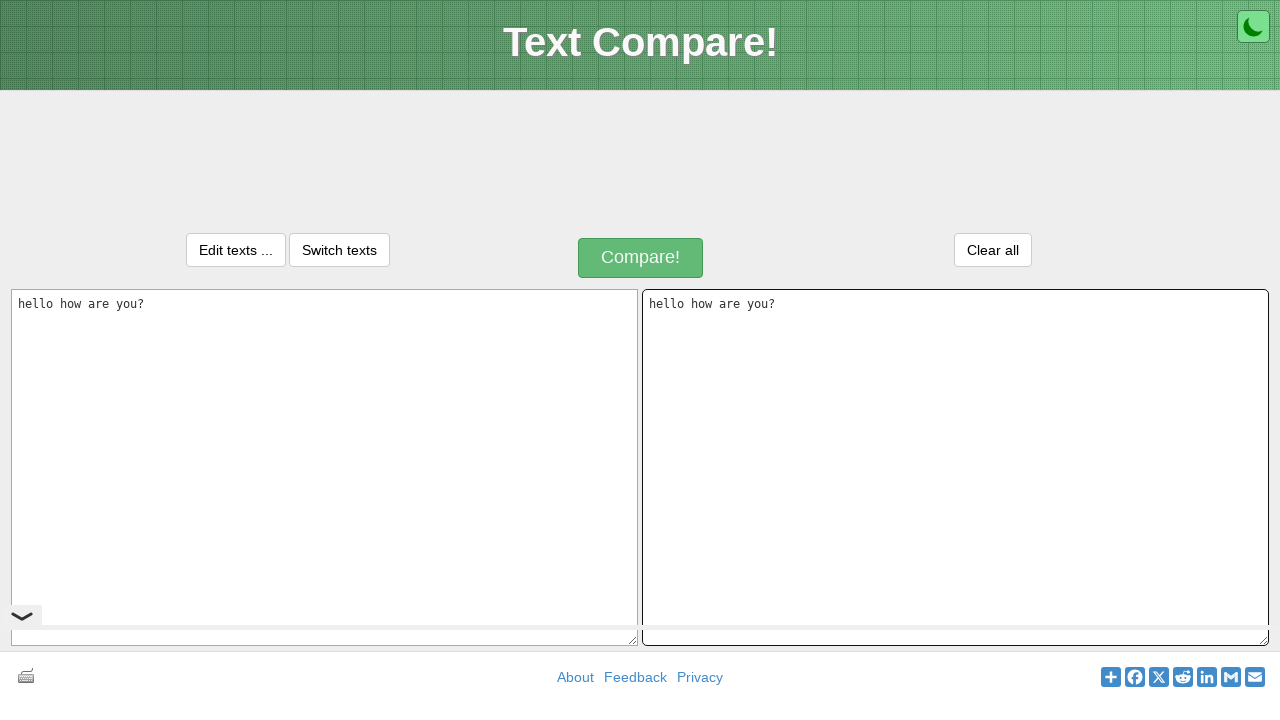

Retrieved text value from first input field
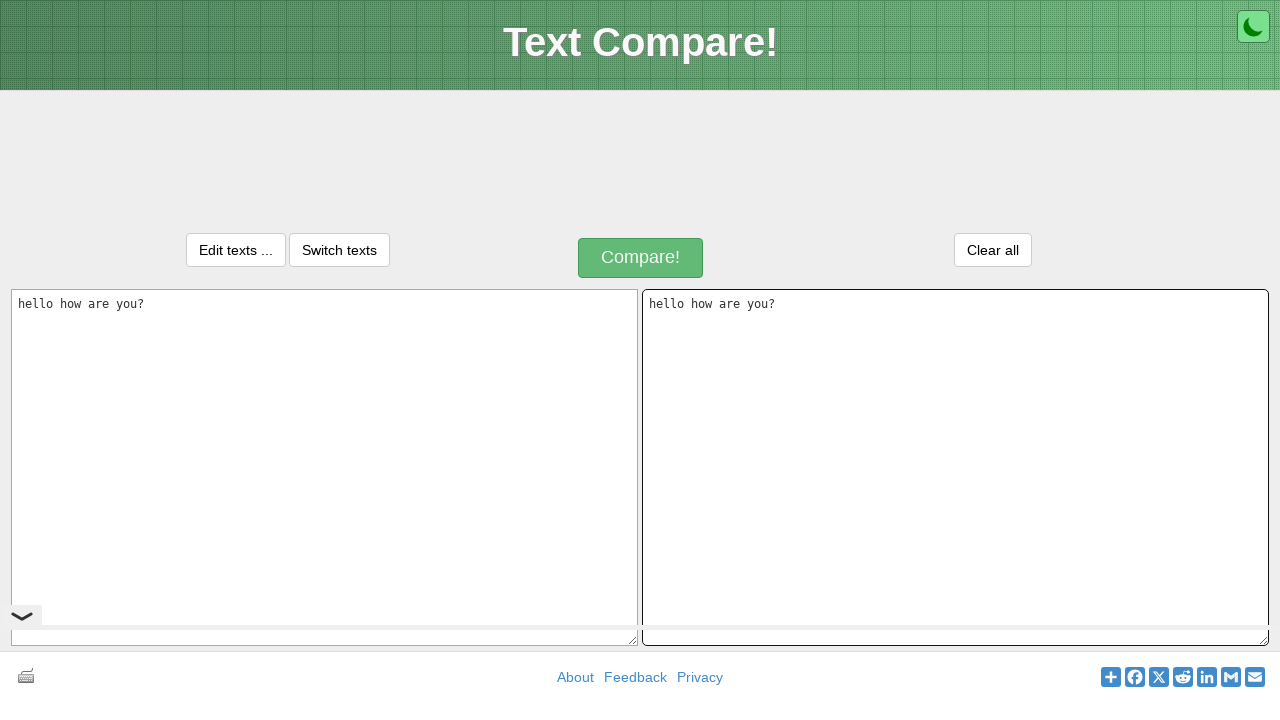

Retrieved text value from second input field
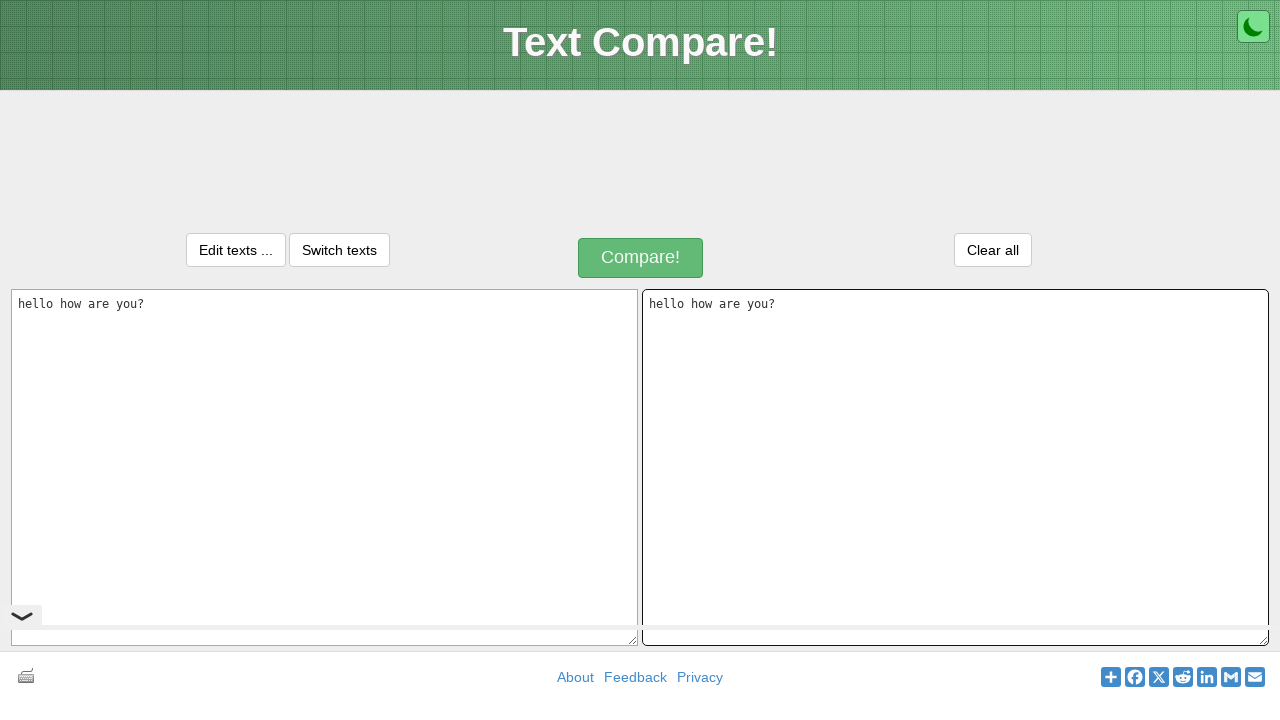

Verified that text was copied correctly between input fields
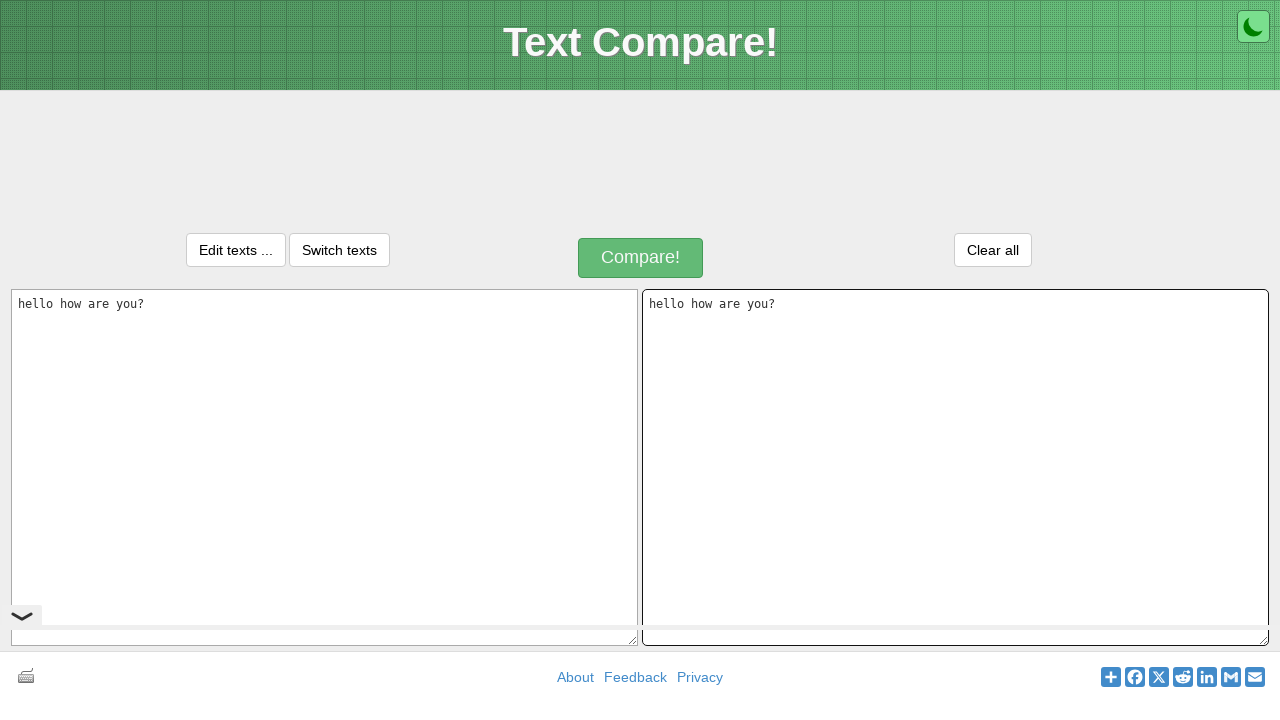

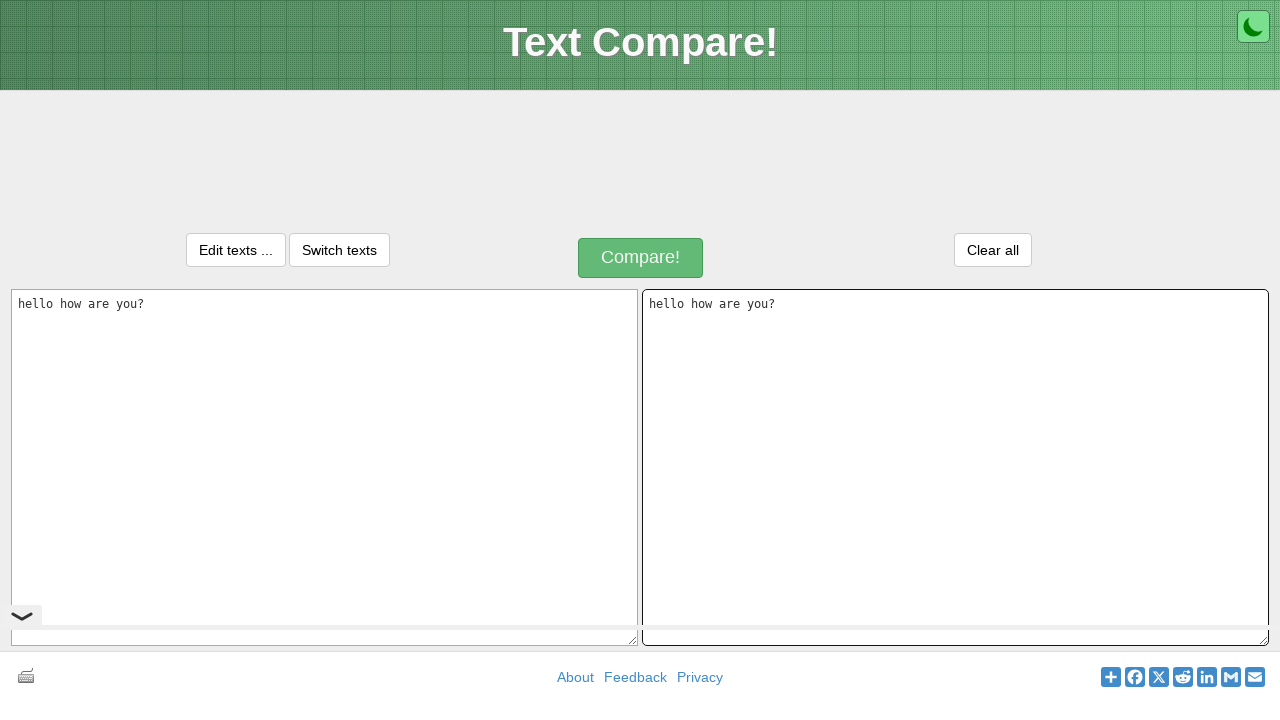